Tests dropdown functionality by selecting an option and verifying the meter bar value changes

Starting URL: https://seleniumbase.io/demo_page

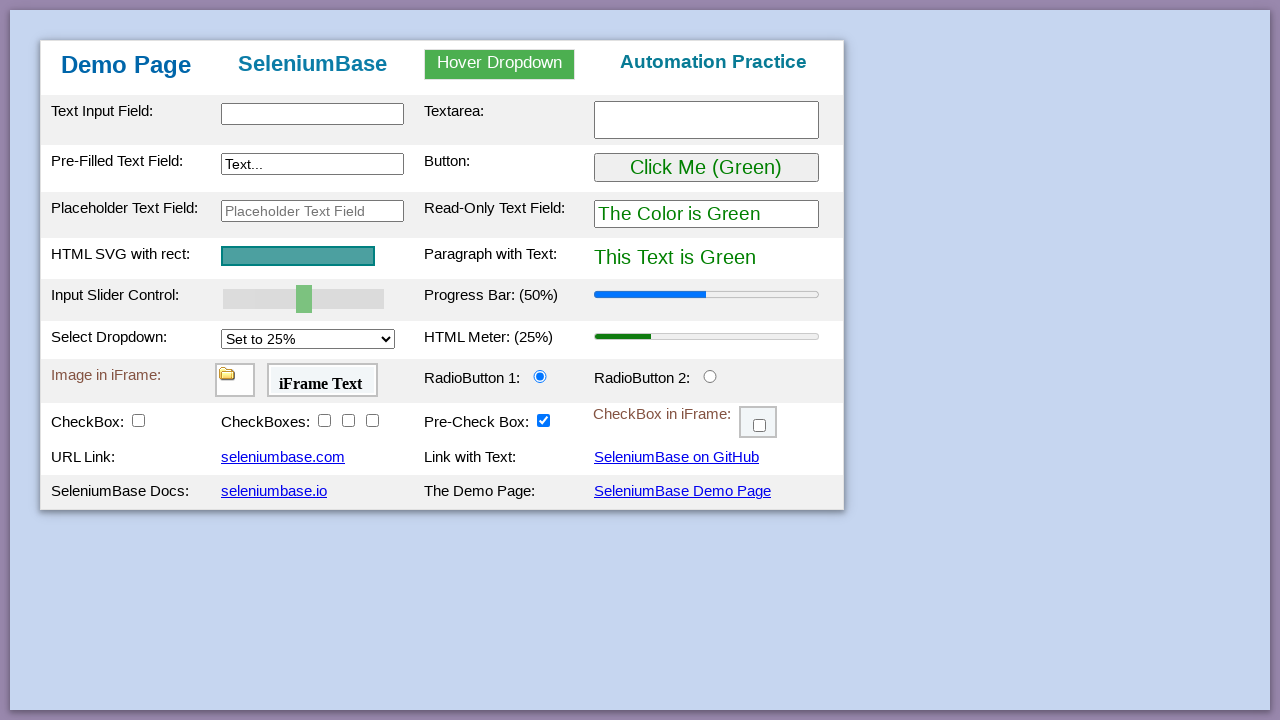

Verified initial meter bar value is 0.25
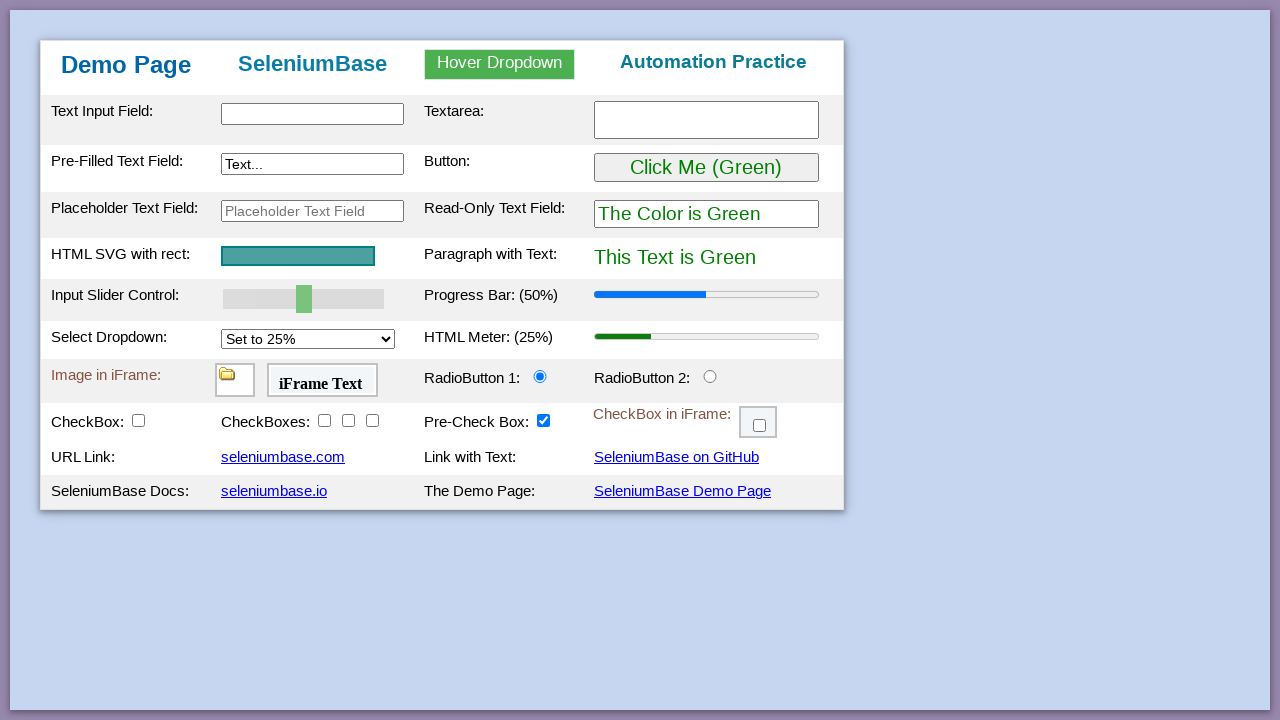

Selected second option from dropdown (index 1) on #mySelect
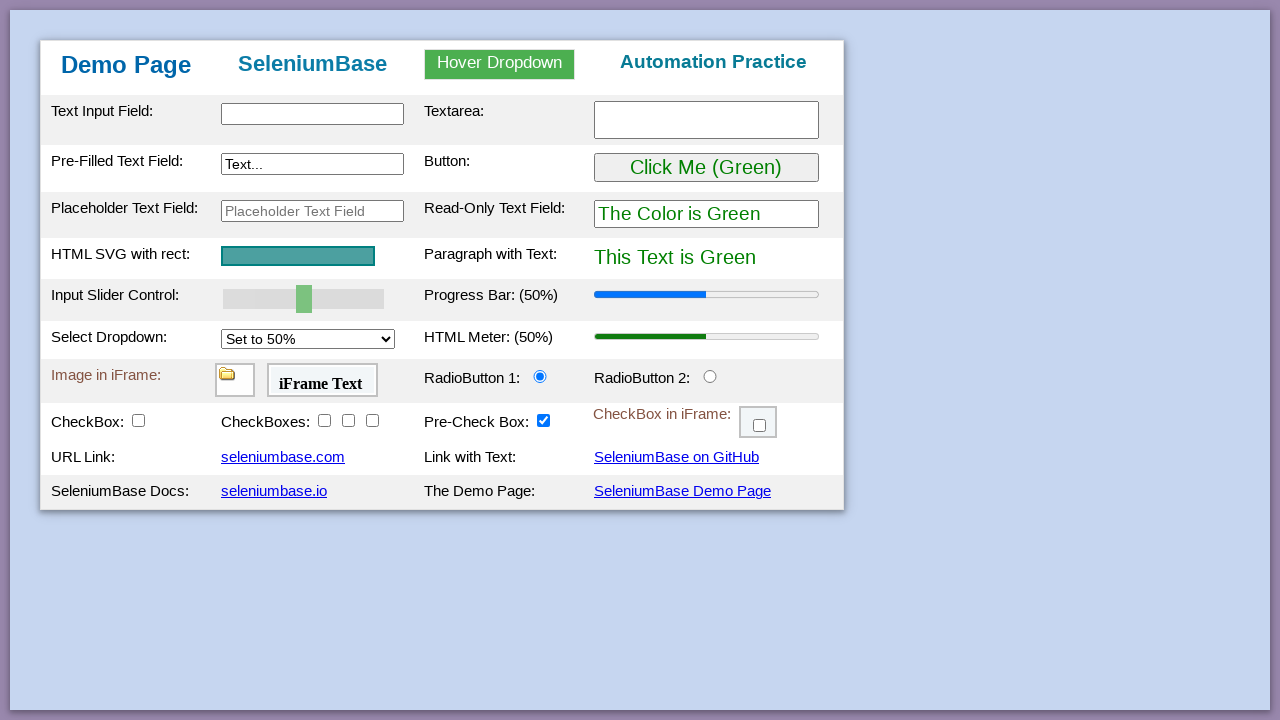

Verified meter bar value changed to 0.5 after dropdown selection
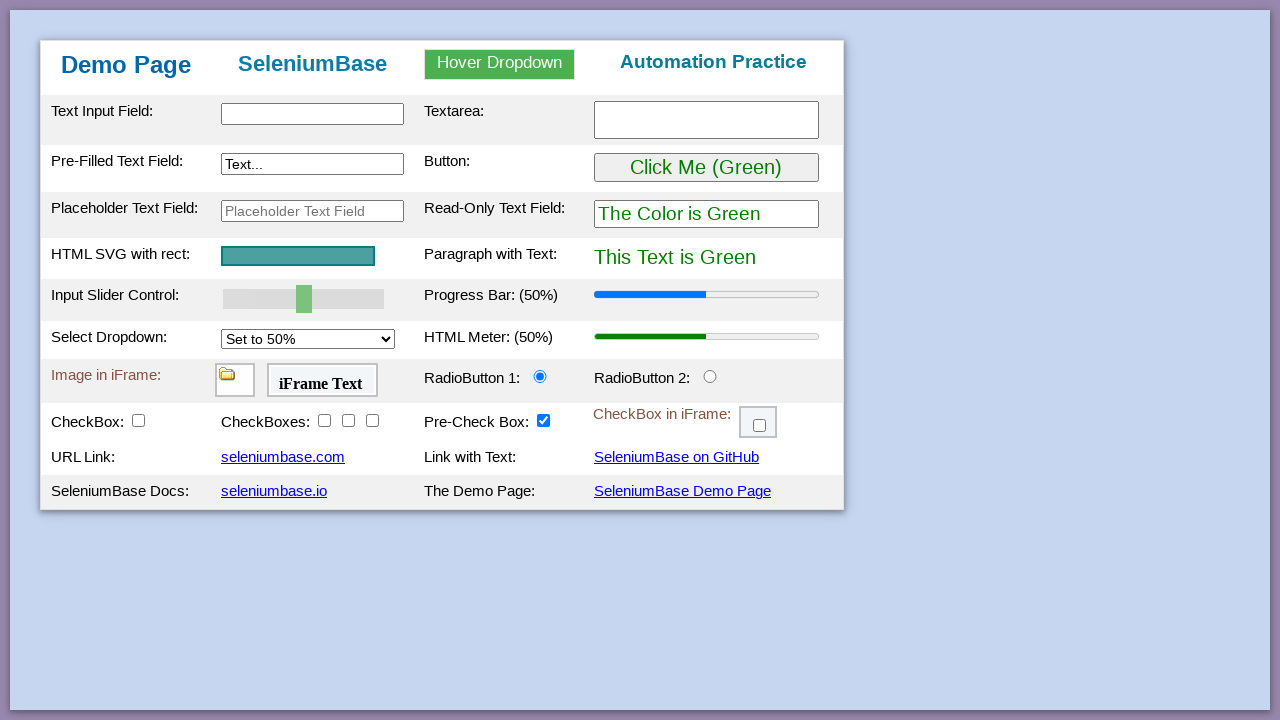

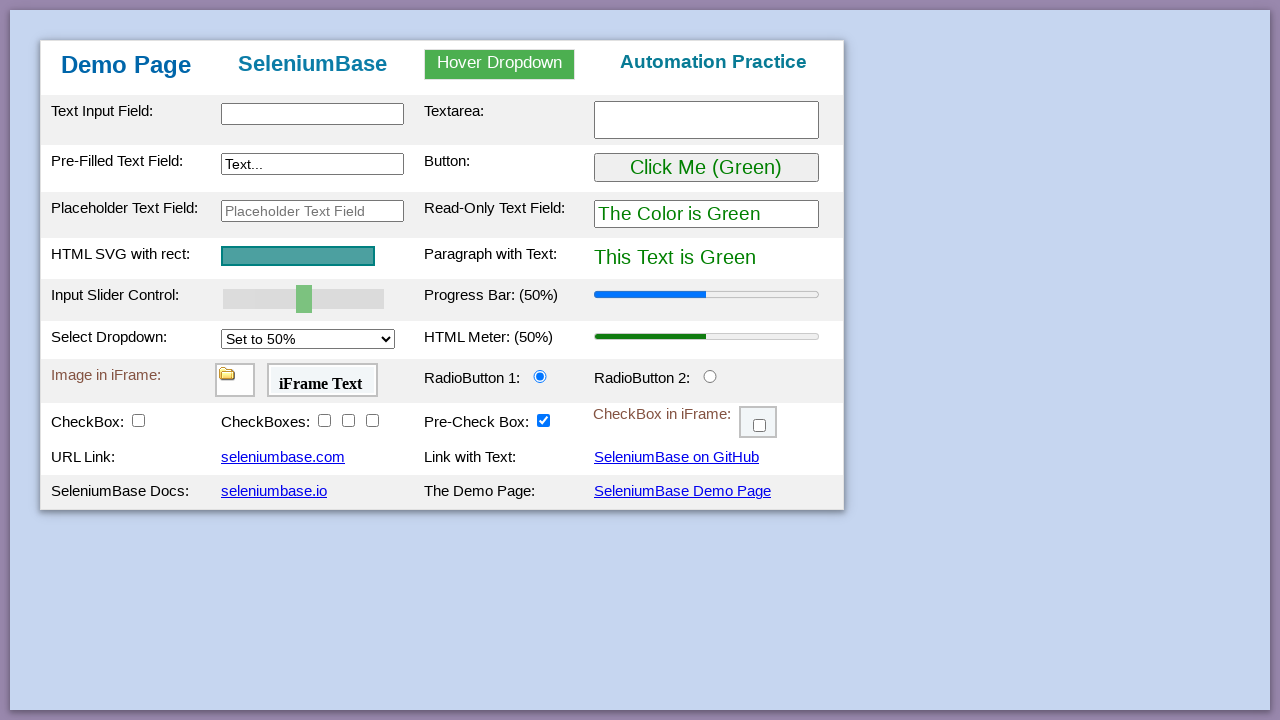